Tests JavaScript alert dialogs on a CodePen page by navigating to URLs with different text parameters and verifying the alert text matches the expected value

Starting URL: https://codepen.io/yairzaff/full/YzPLQrv?text=hello

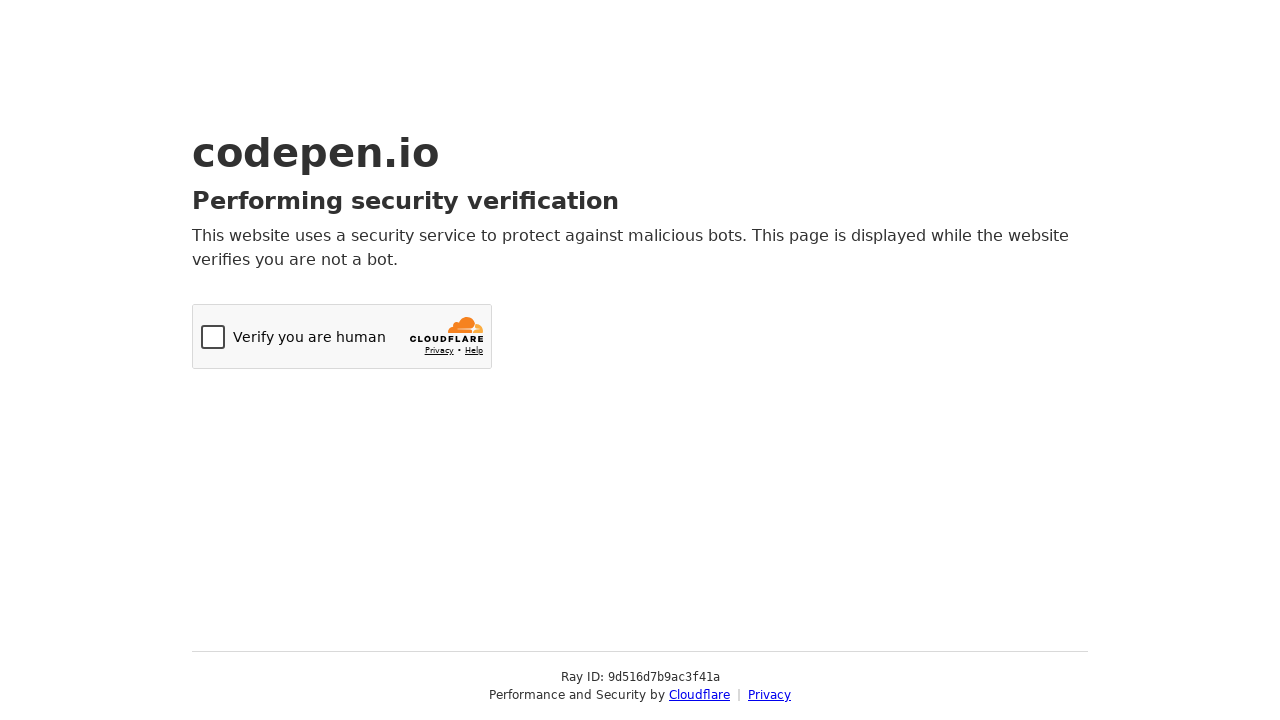

Waited 2 seconds for page to load initial alert
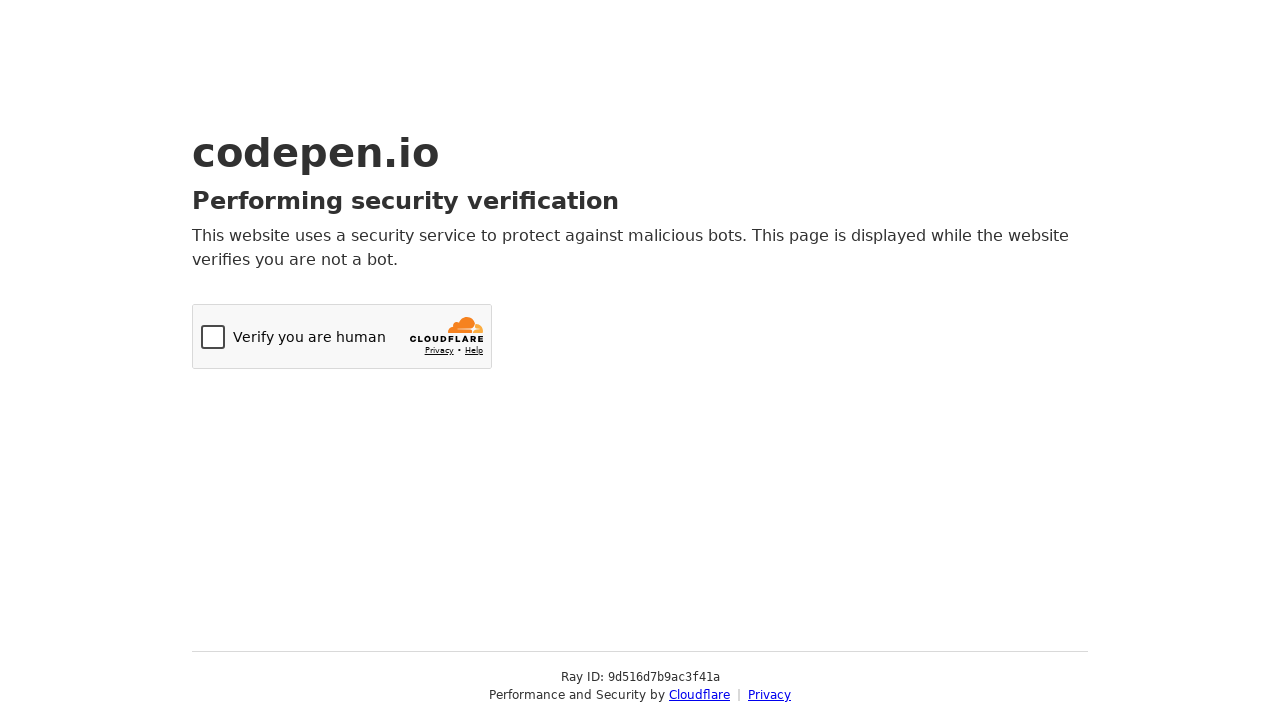

Set up dialog event handler to capture alert text
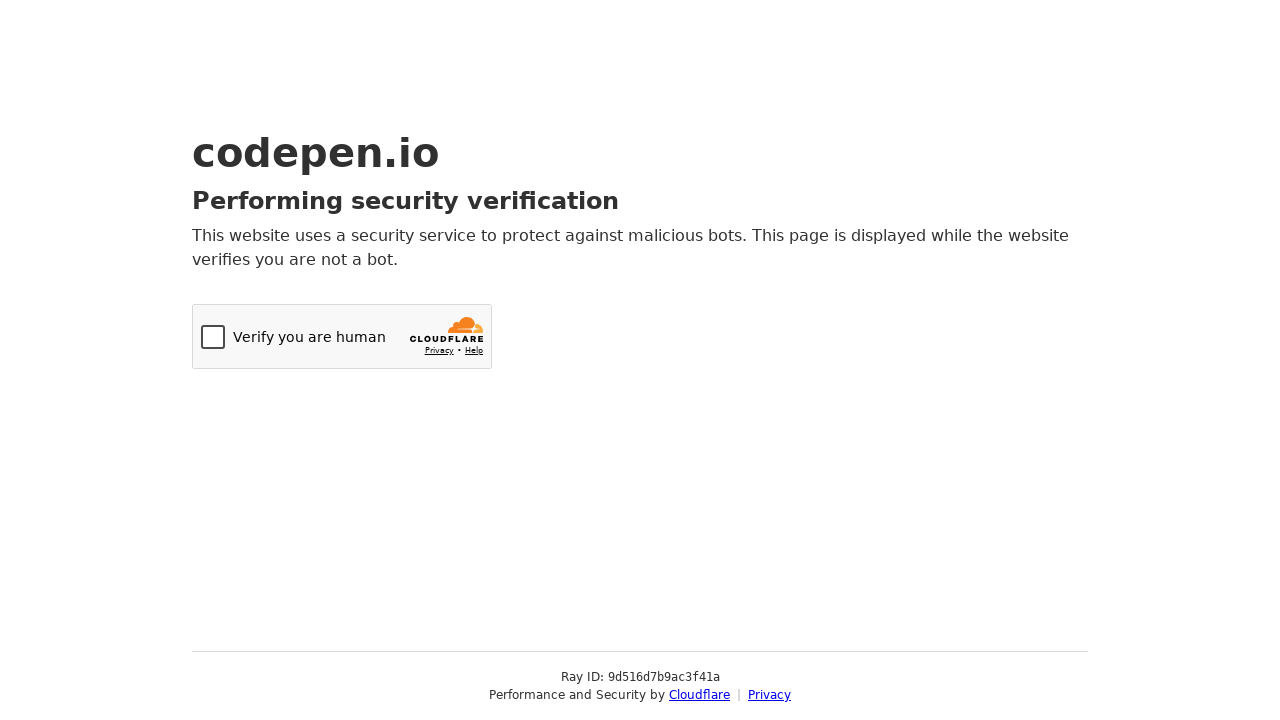

Waited 3 seconds for dialog to appear with 'hello' text
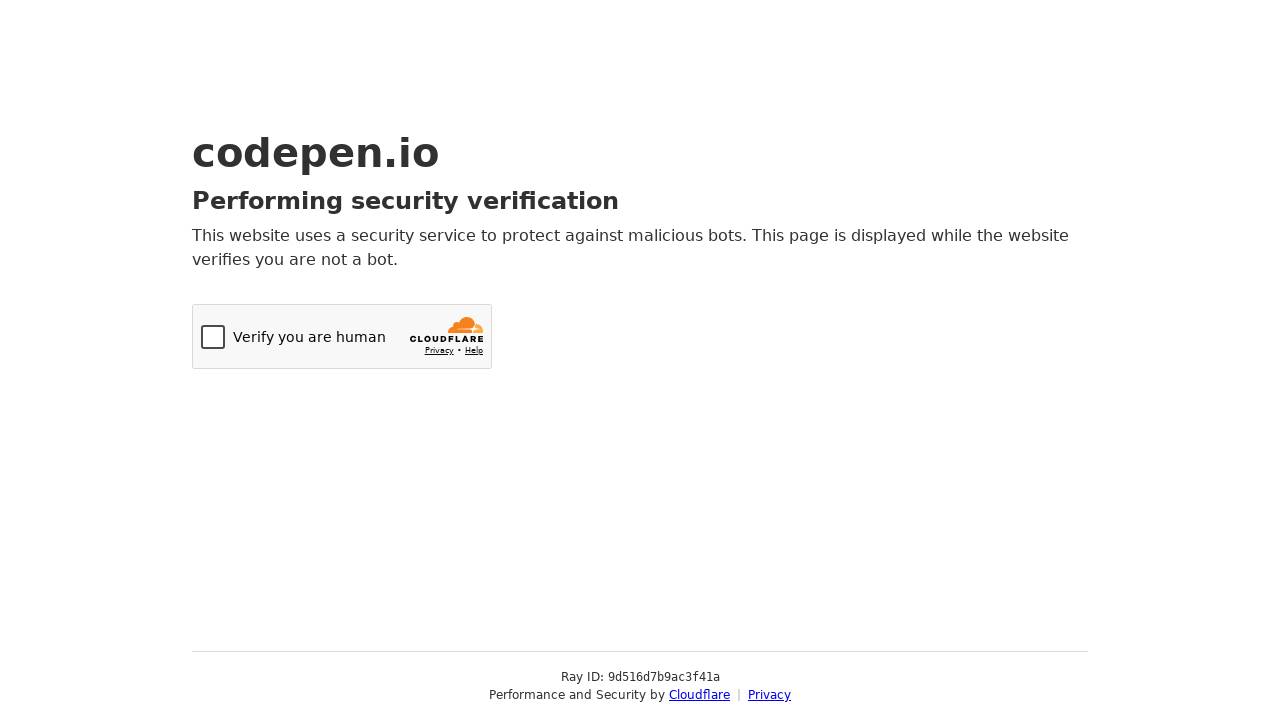

Navigated to CodePen with Hebrew text parameter 'שלום'
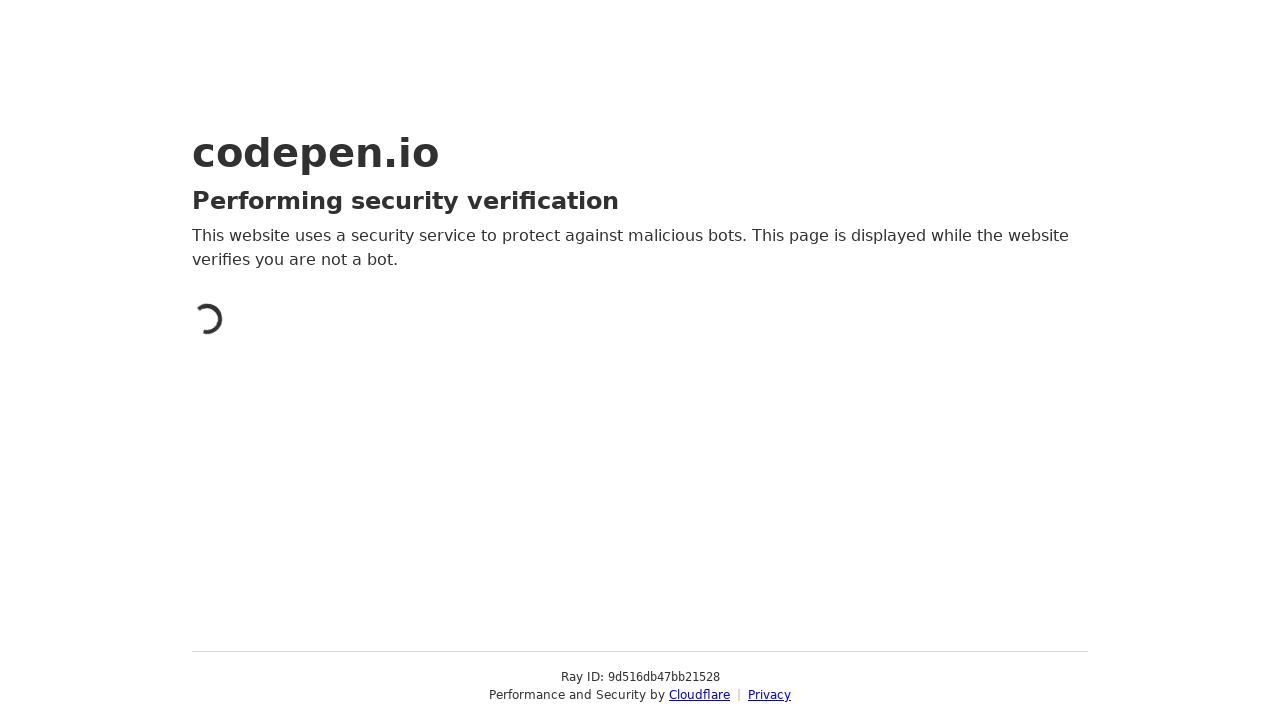

Waited 3 seconds for dialog to appear with Hebrew text
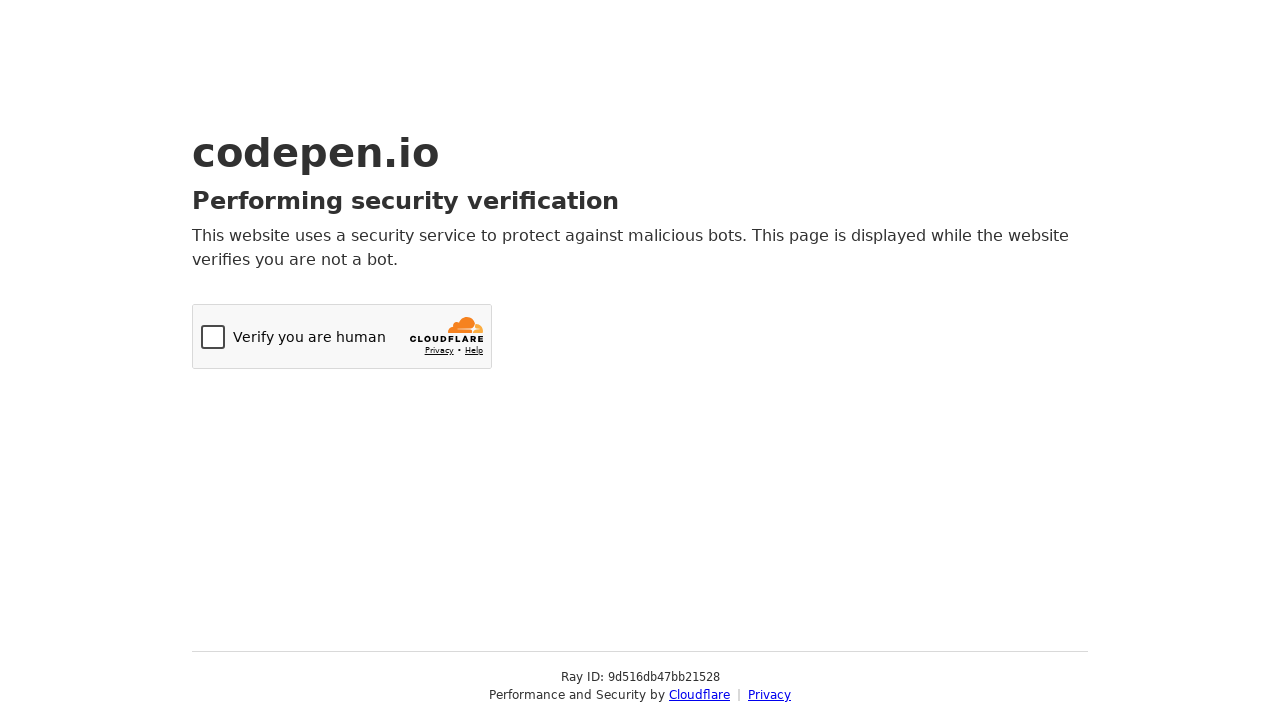

Navigated to CodePen with numeric text parameter '1'
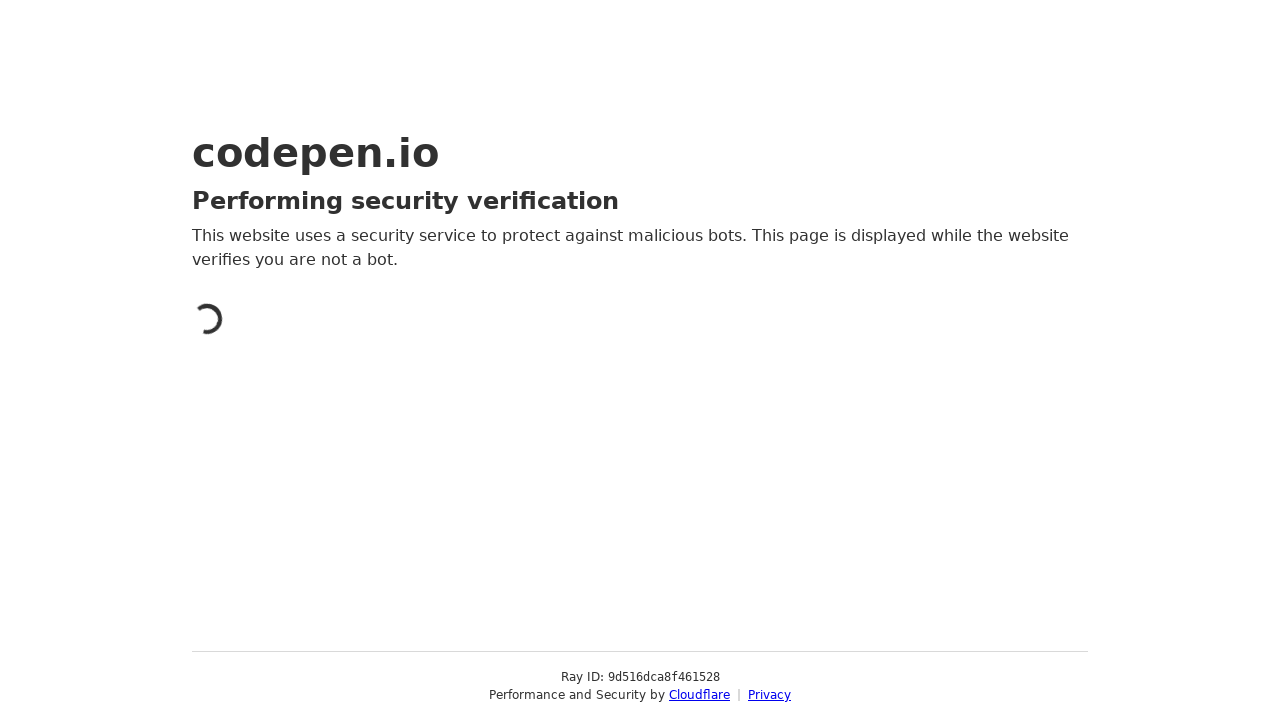

Waited 3 seconds for dialog to appear with numeric text
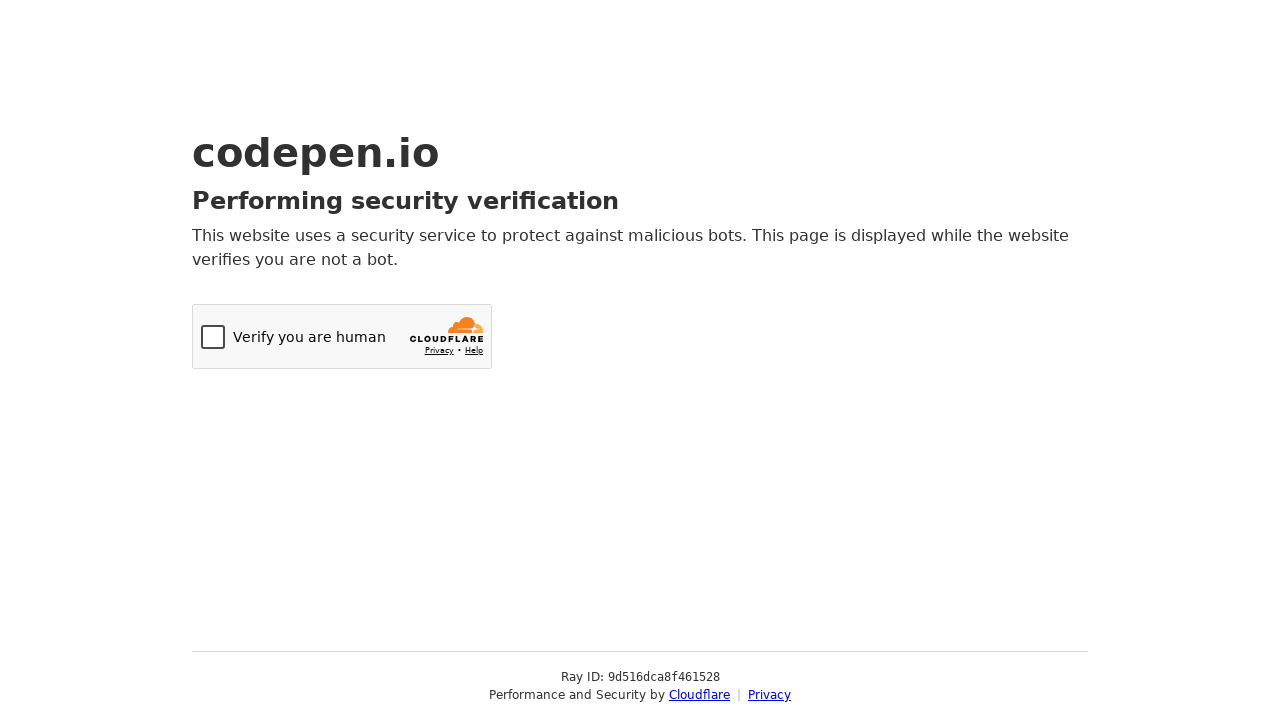

Navigated to CodePen with empty text parameter
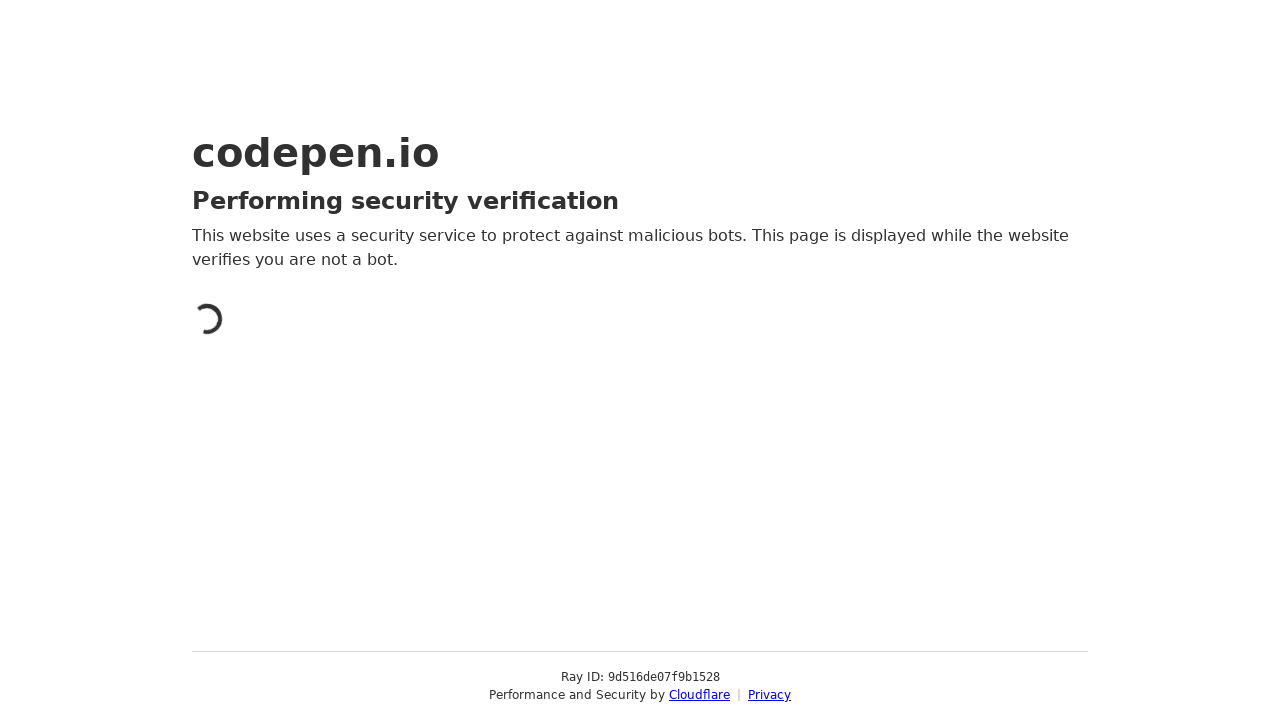

Waited 3 seconds for dialog to appear with empty text
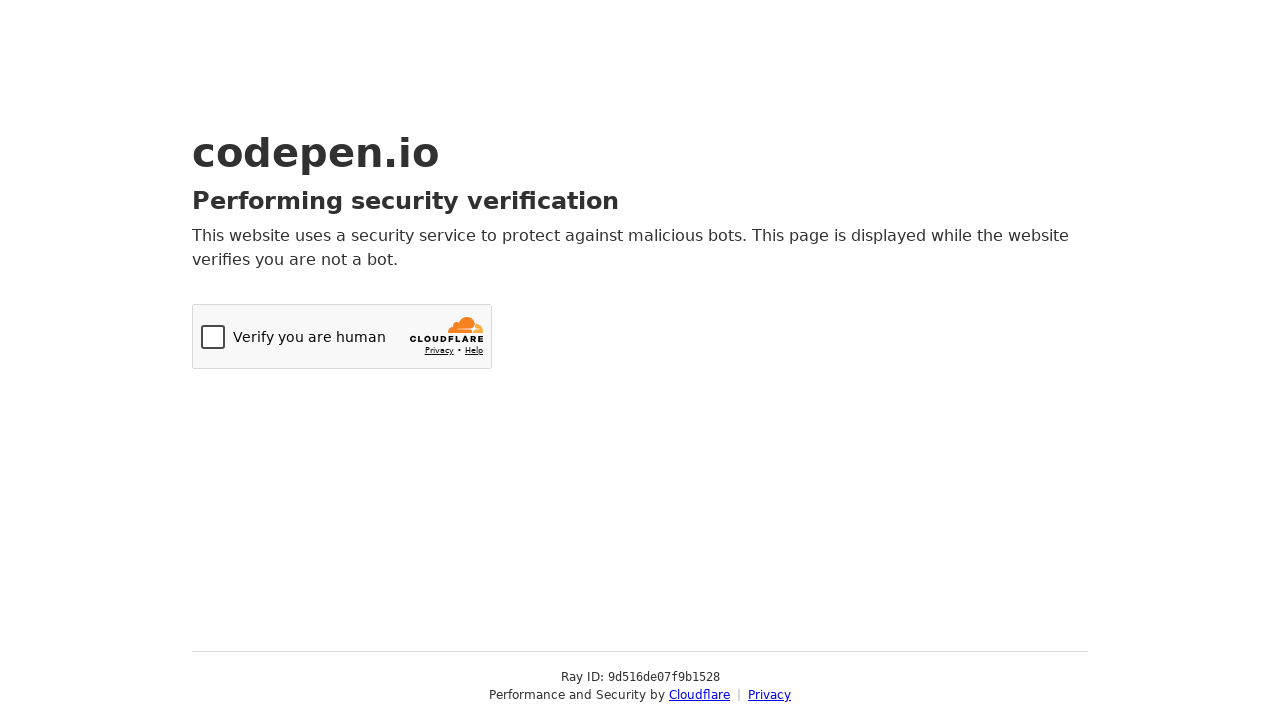

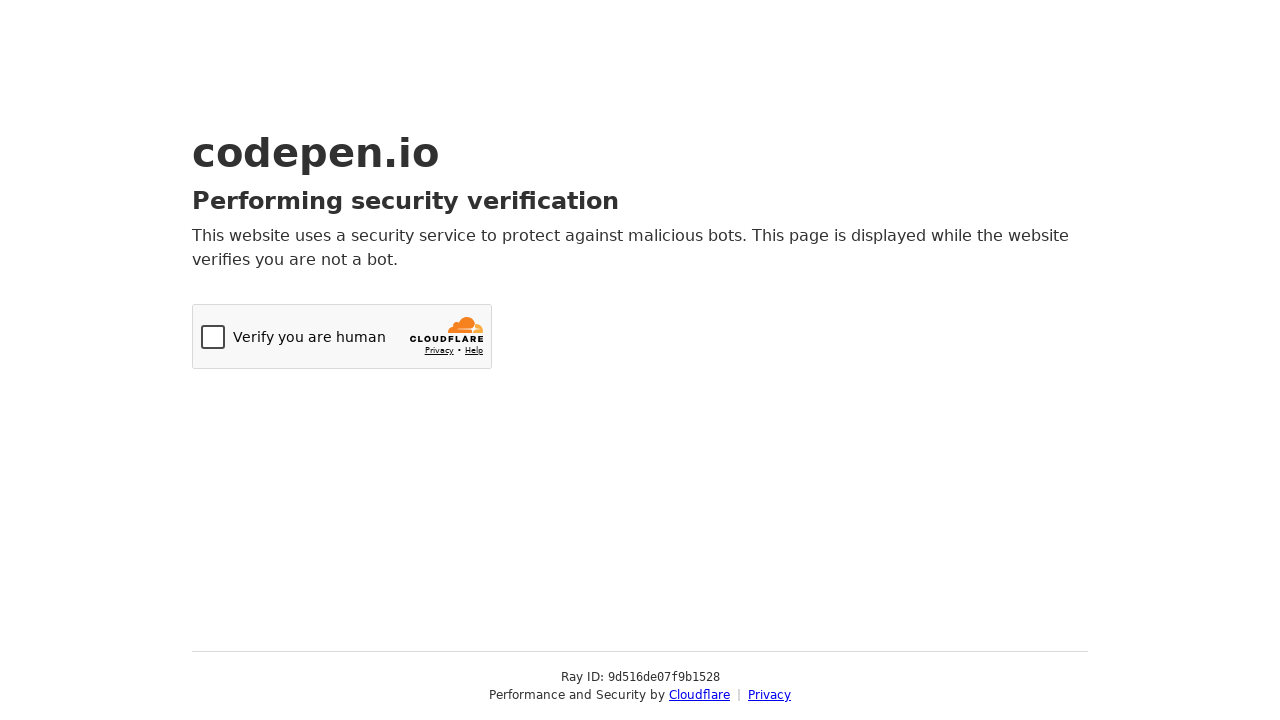